Tests a student registration form by filling in personal details including name, email, gender, phone number, date of birth, subjects, and hobbies.

Starting URL: https://demoqa.com/automation-practice-form

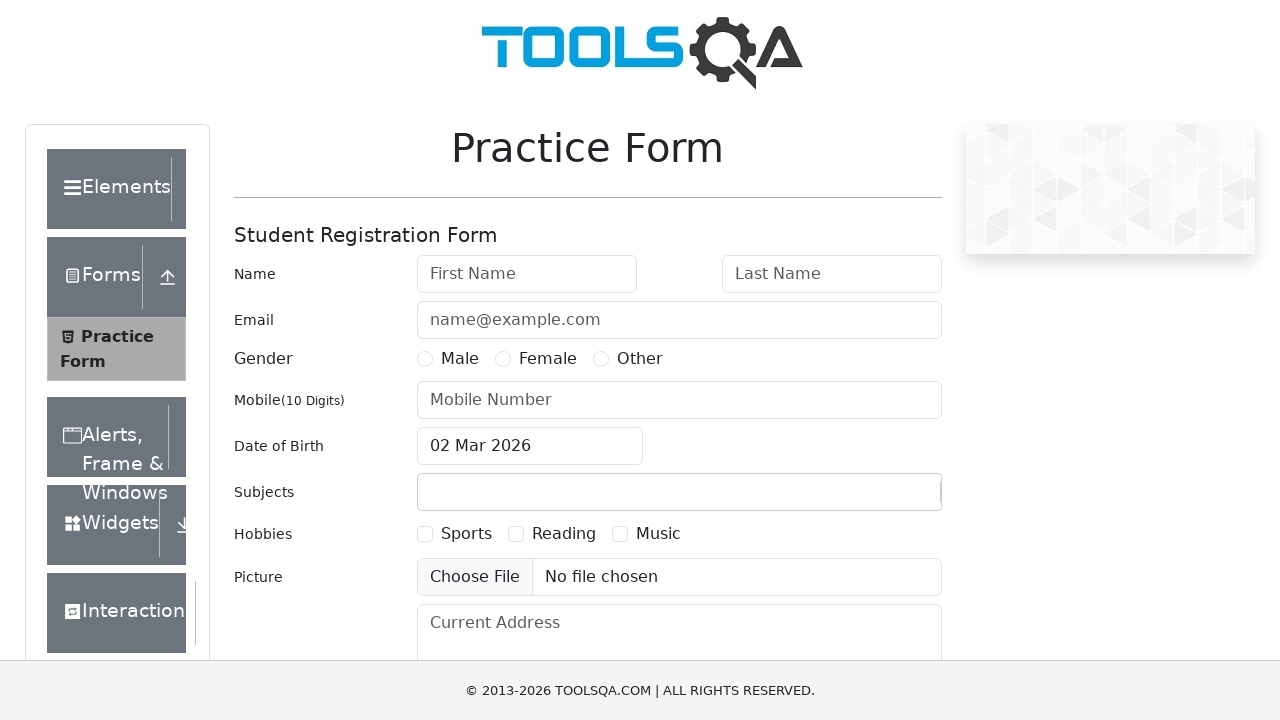

Waited for practice form to load
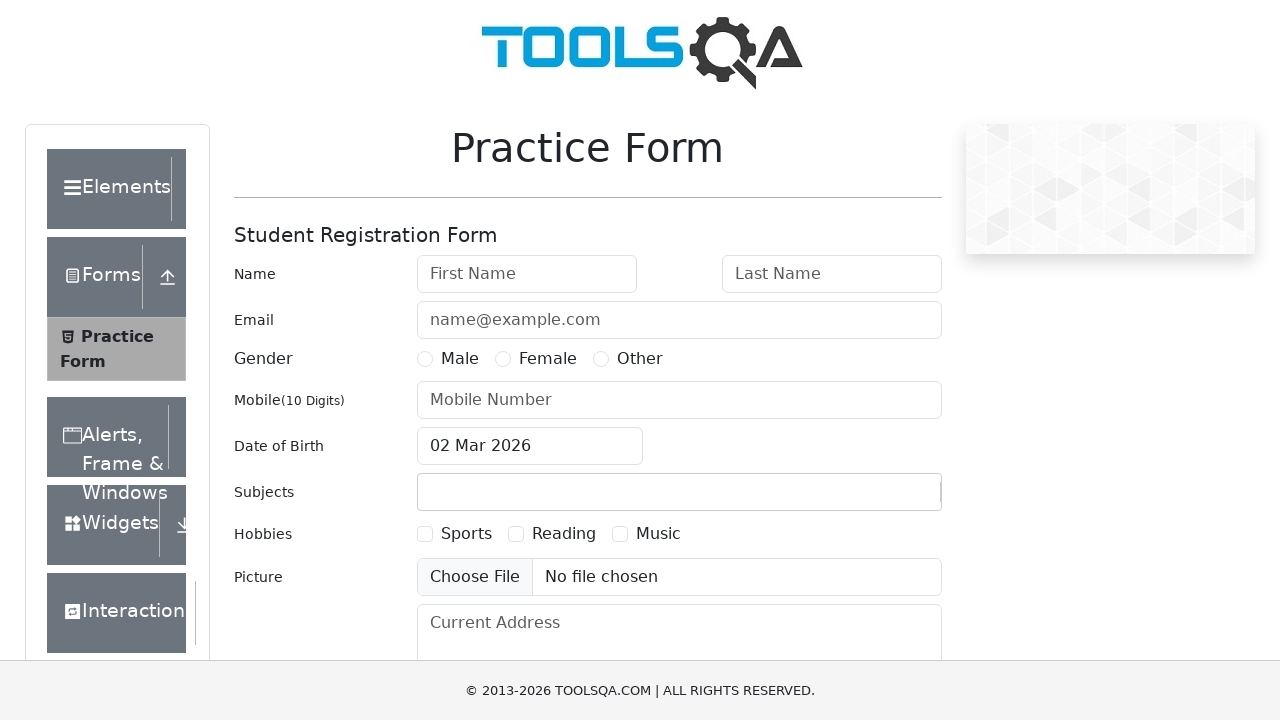

Removed fixed banner element
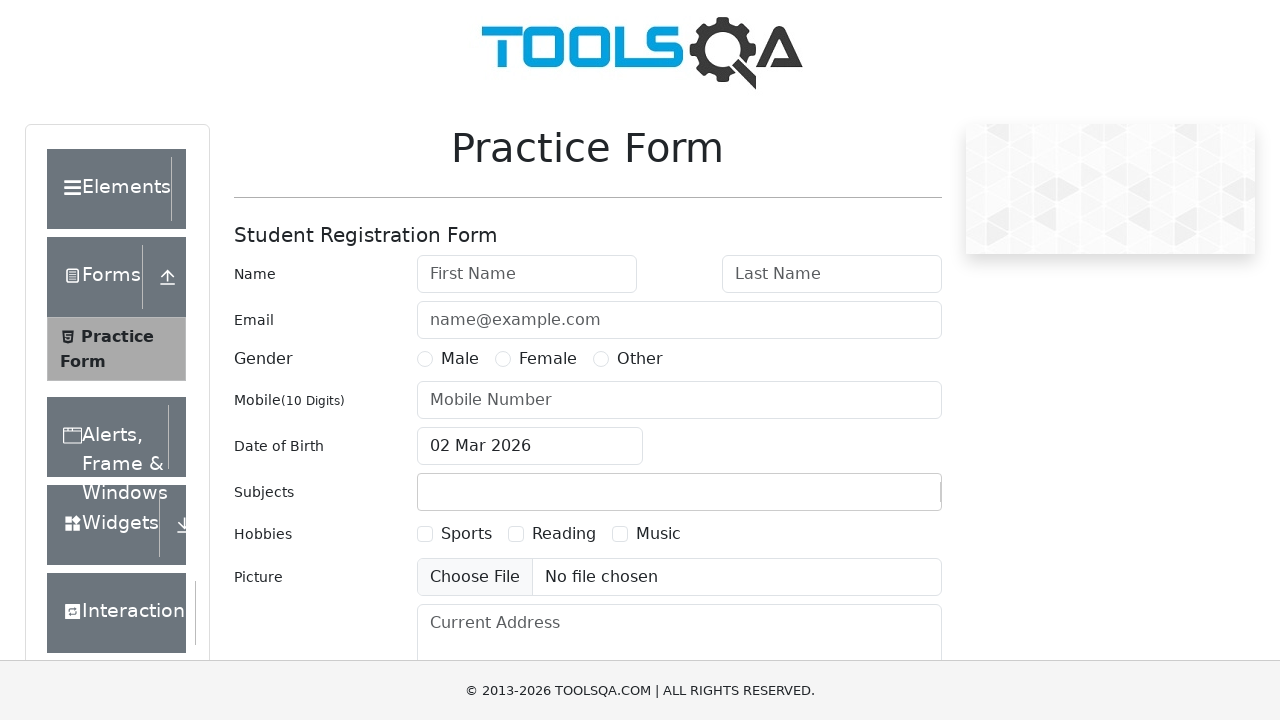

Removed footer element
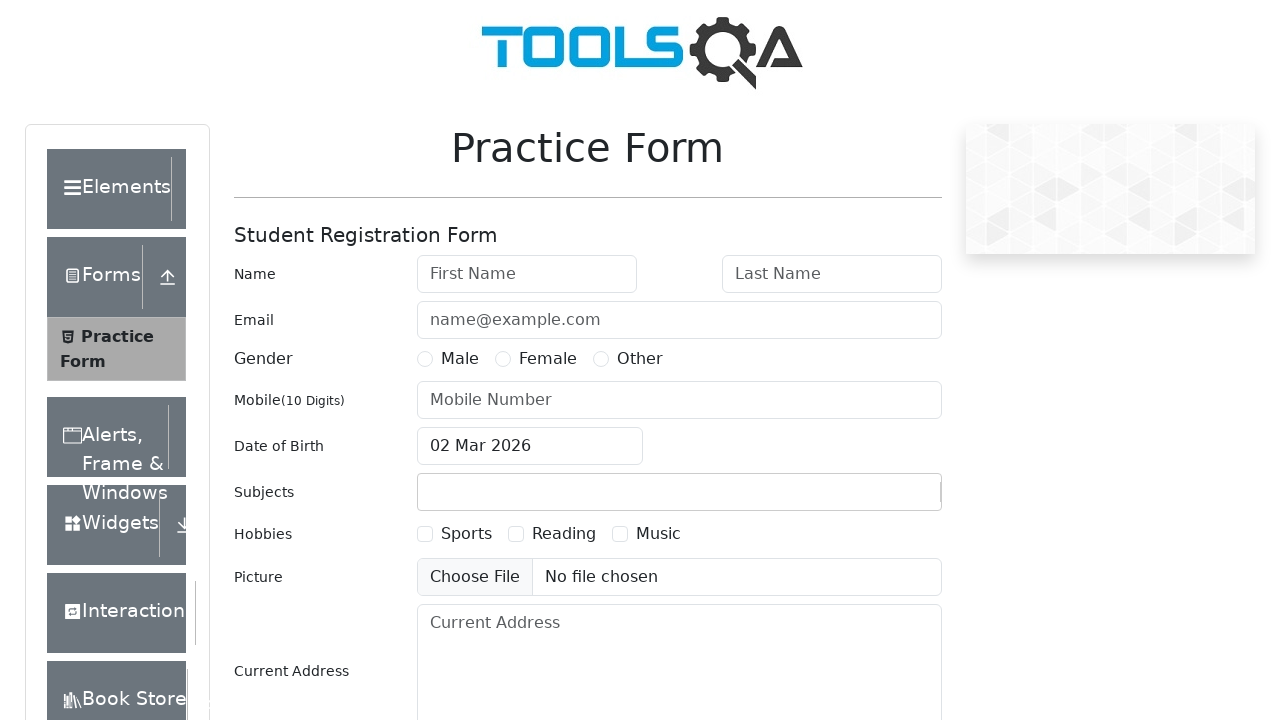

Filled first name field with 'Alex' on #firstName
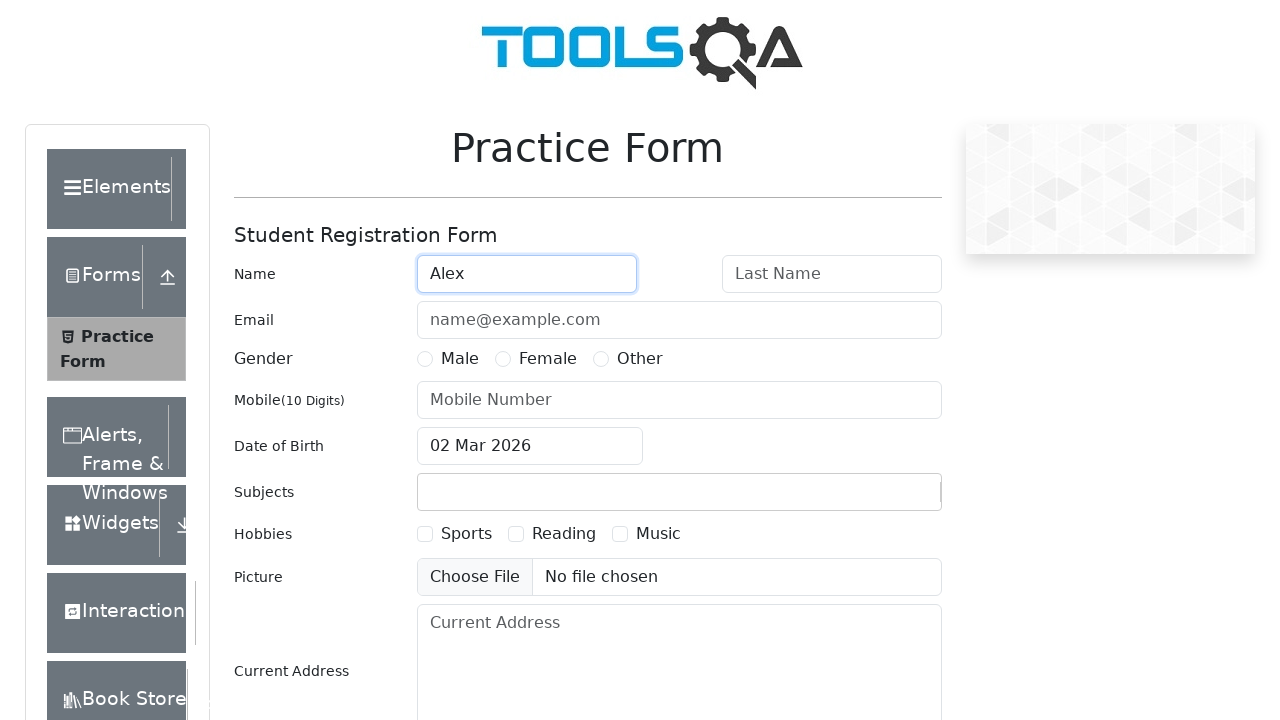

Filled last name field with 'Egorov' on #lastName
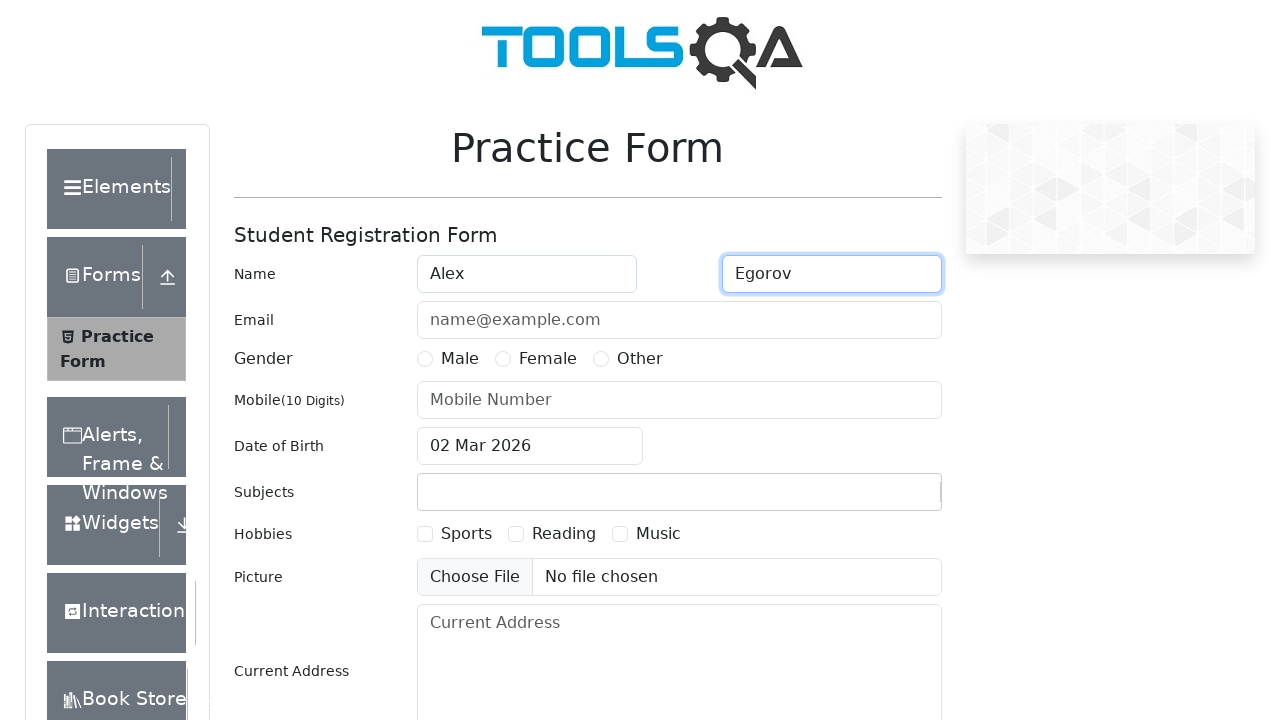

Filled email field with 'alex@egorov.com' on #userEmail
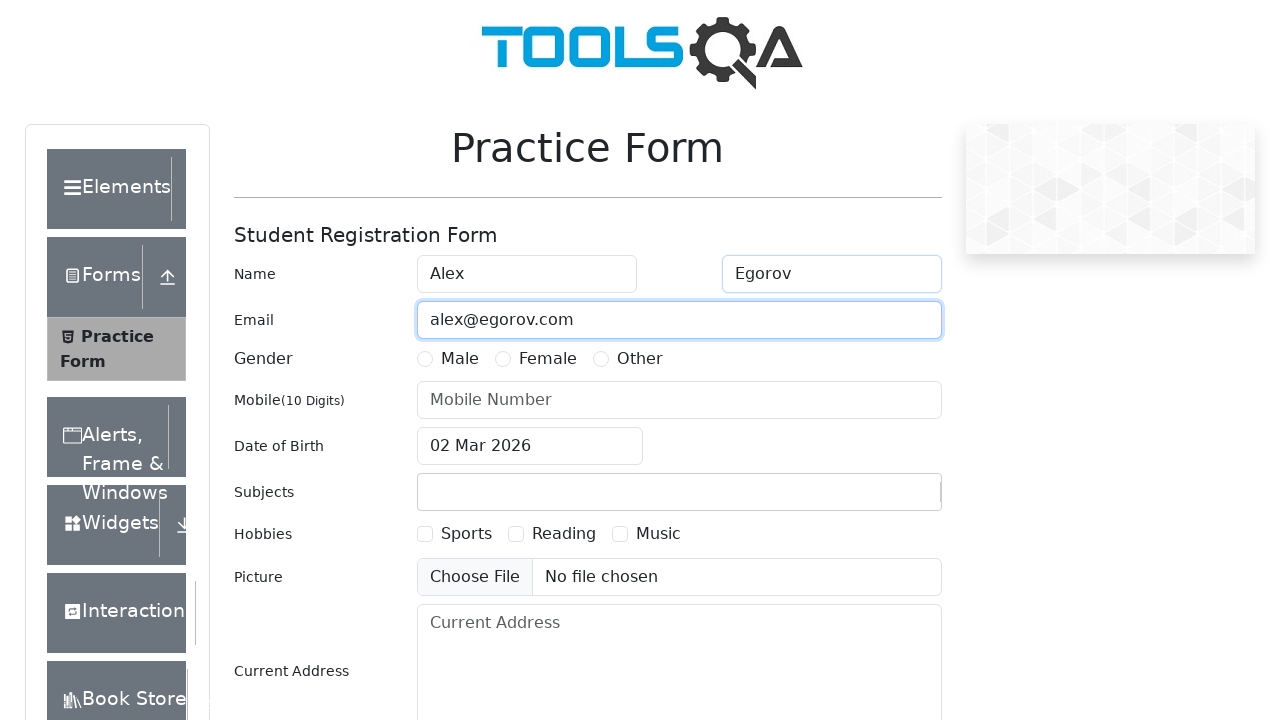

Selected 'Other' for gender at (640, 359) on #genterWrapper >> internal:text="Other"i
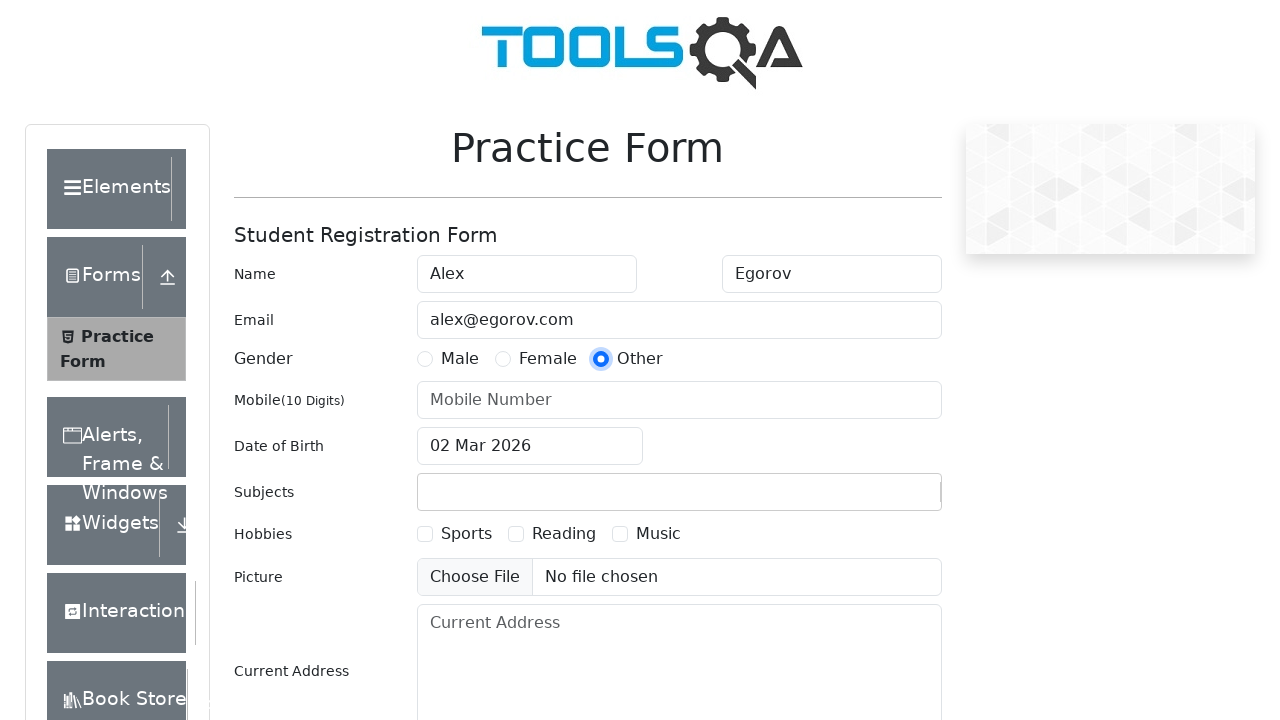

Filled phone number field with '1234567890' on #userNumber
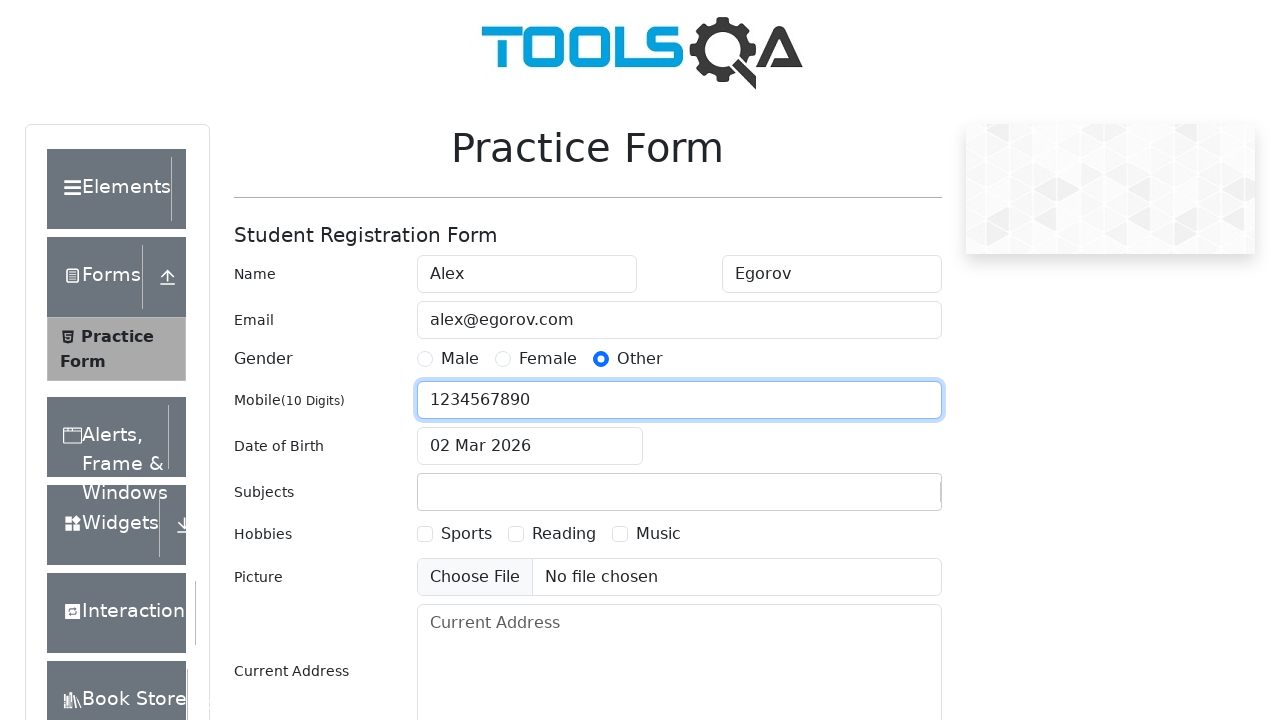

Clicked date of birth input to open date picker at (530, 446) on #dateOfBirthInput
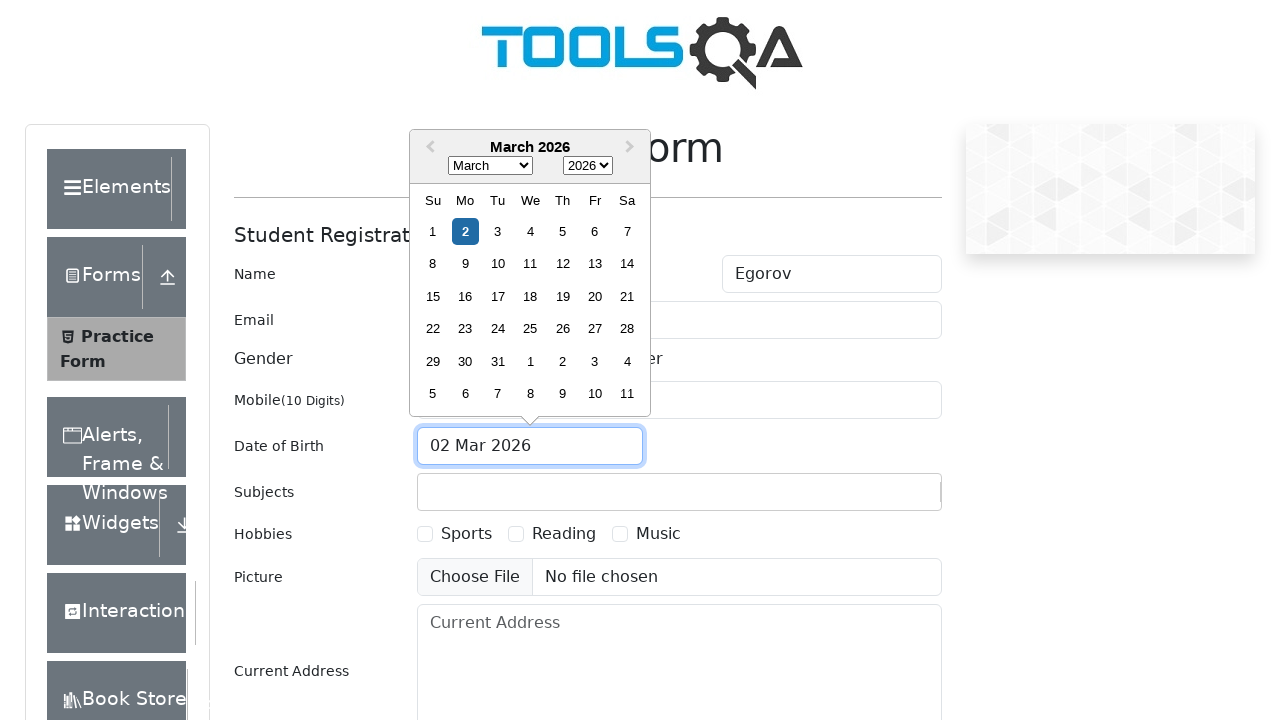

Selected July in date picker month dropdown on .react-datepicker__month-select
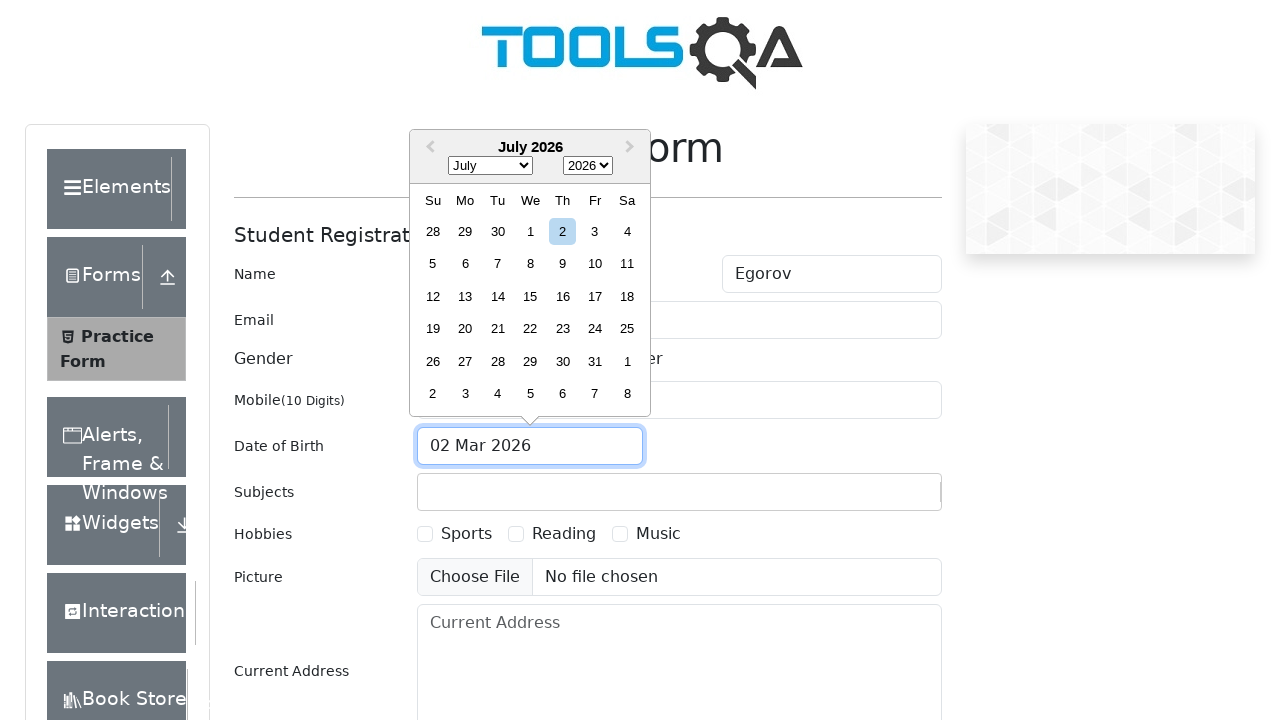

Selected 2008 in date picker year dropdown on .react-datepicker__year-select
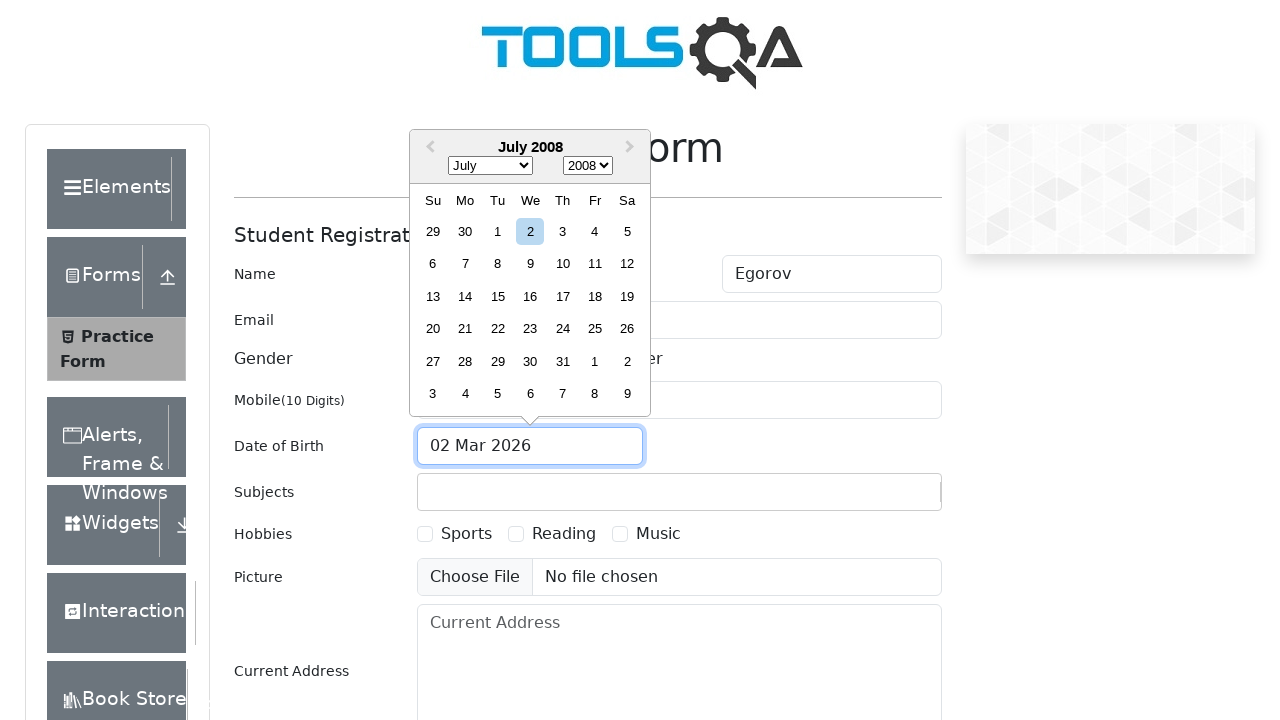

Selected day 30 in date picker (July 30, 2008) at (530, 361) on .react-datepicker__day--030:not(.react-datepicker__day--outside-month)
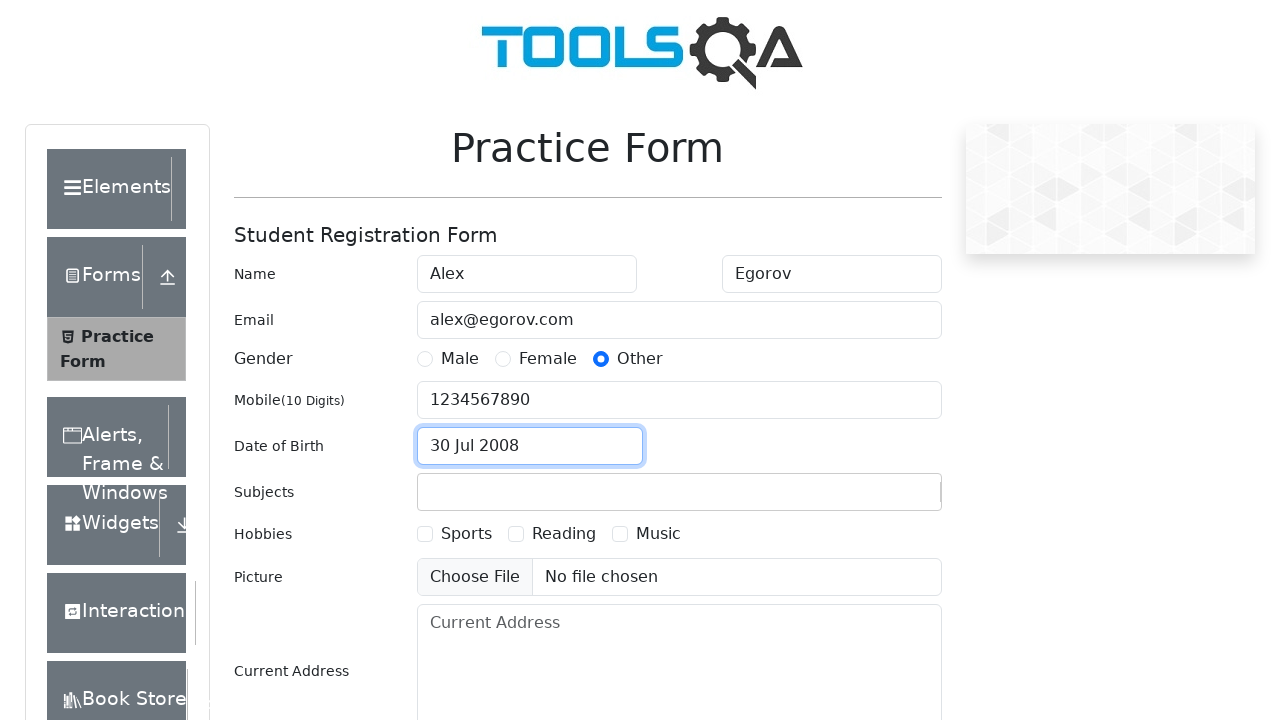

Filled subjects input field with 'Math' on #subjectsInput
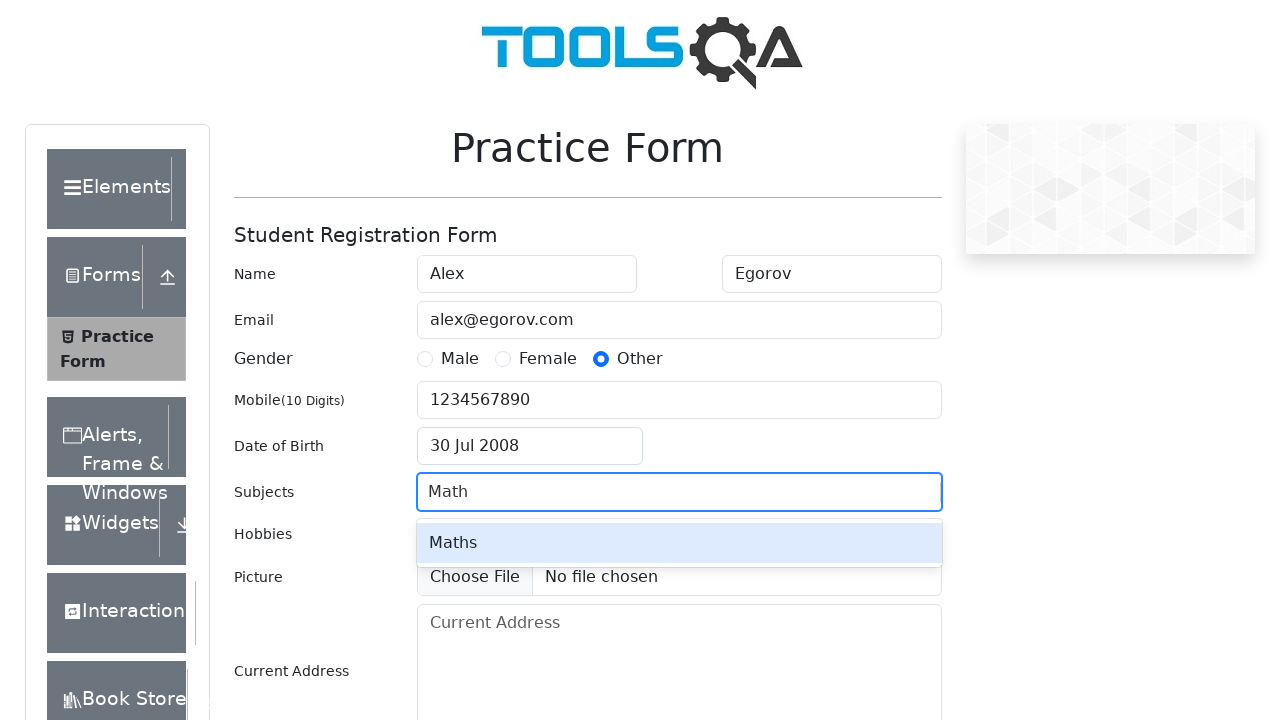

Pressed Enter to confirm Math subject selection on #subjectsInput
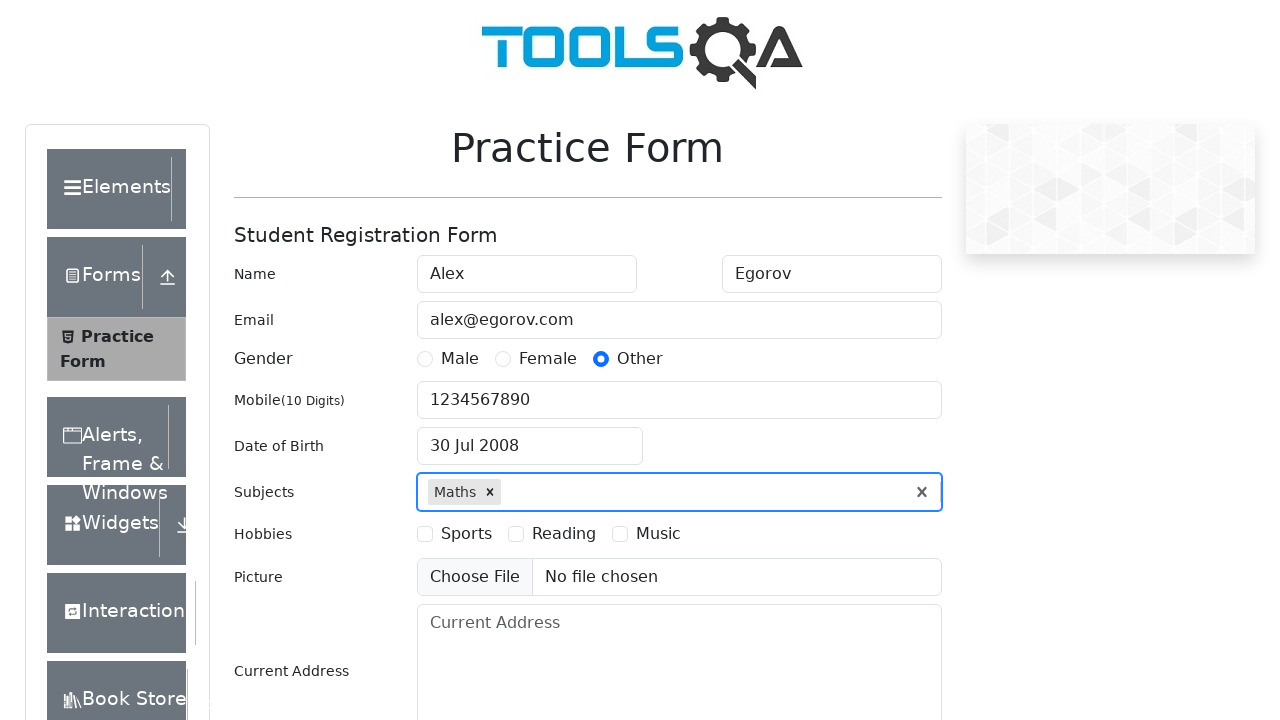

Selected 'Sports' hobby checkbox at (466, 534) on #hobbiesWrapper >> internal:text="Sports"i
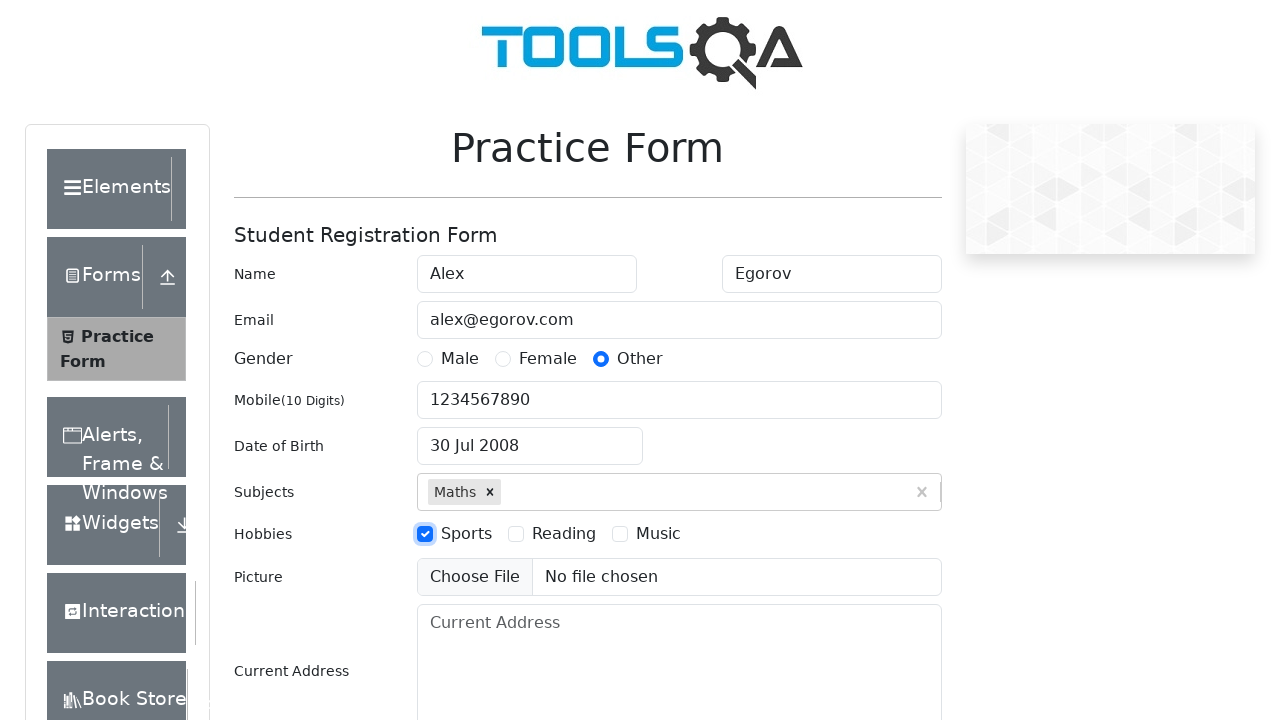

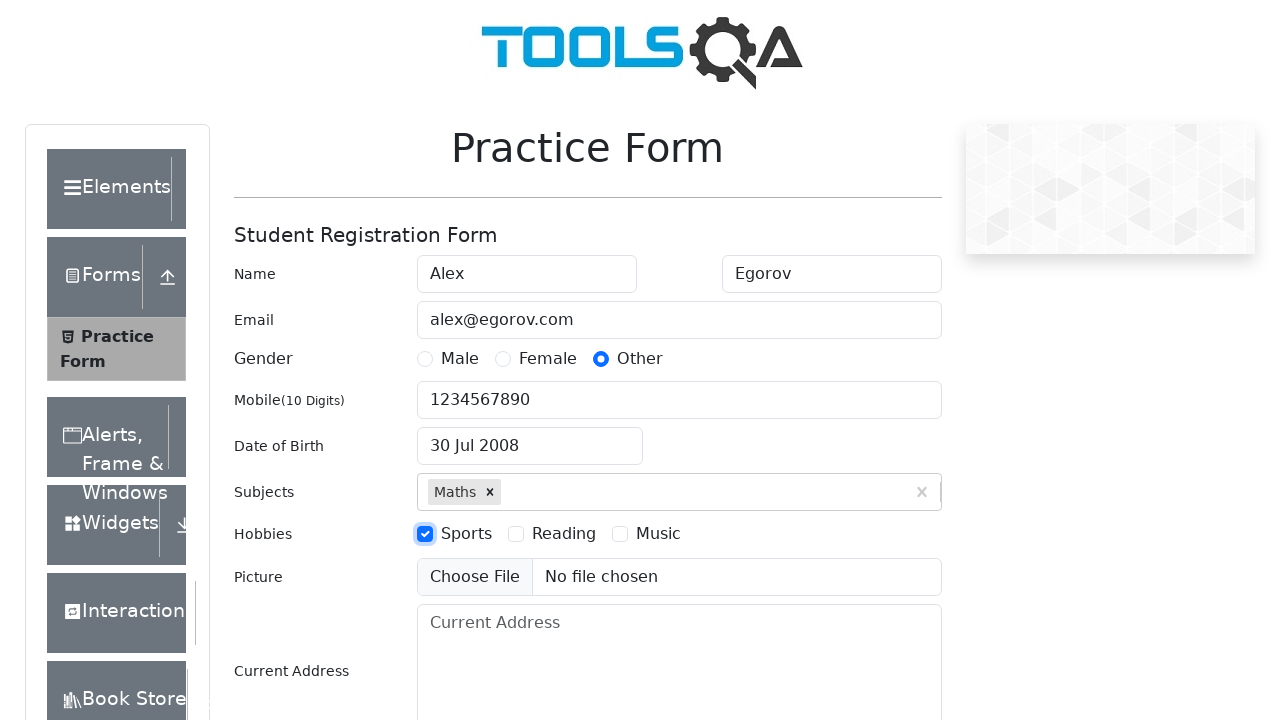